Tests login form error validation by clicking submit without credentials and verifying error message CSS properties and position

Starting URL: https://www.saucedemo.com/

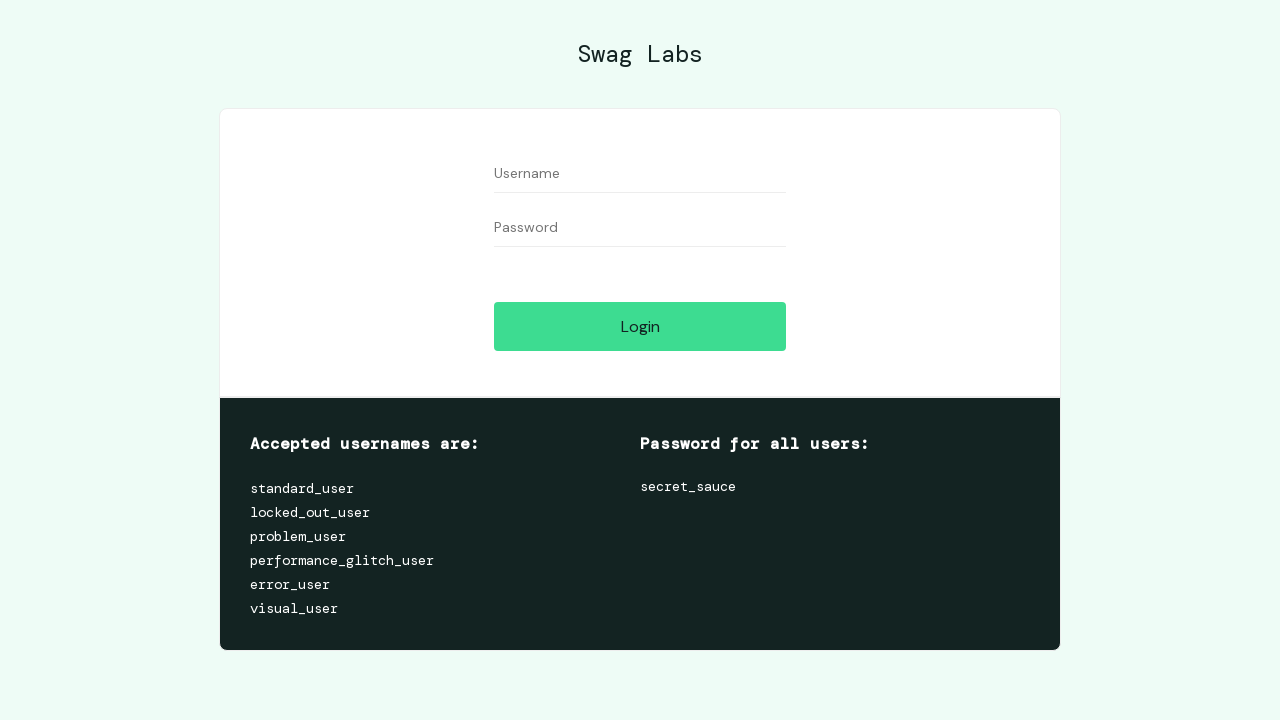

Clicked login button without entering credentials to trigger error validation at (640, 326) on #login-button
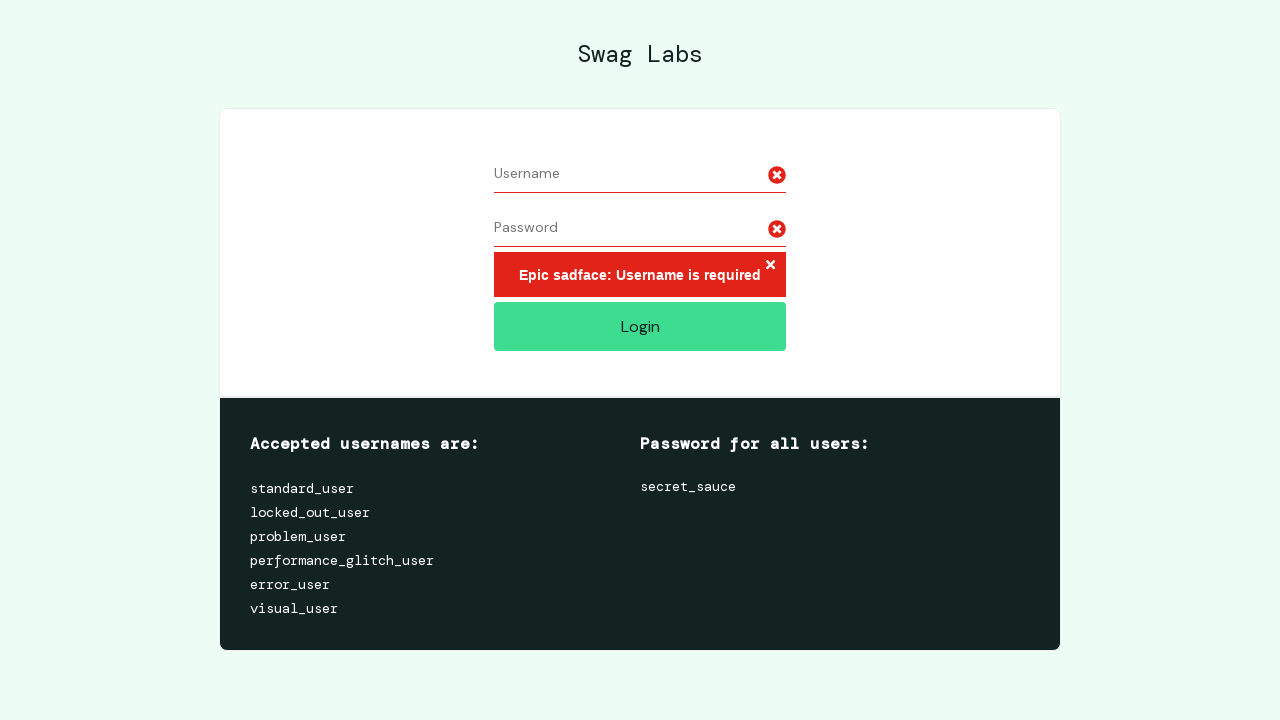

Error message appeared on the page
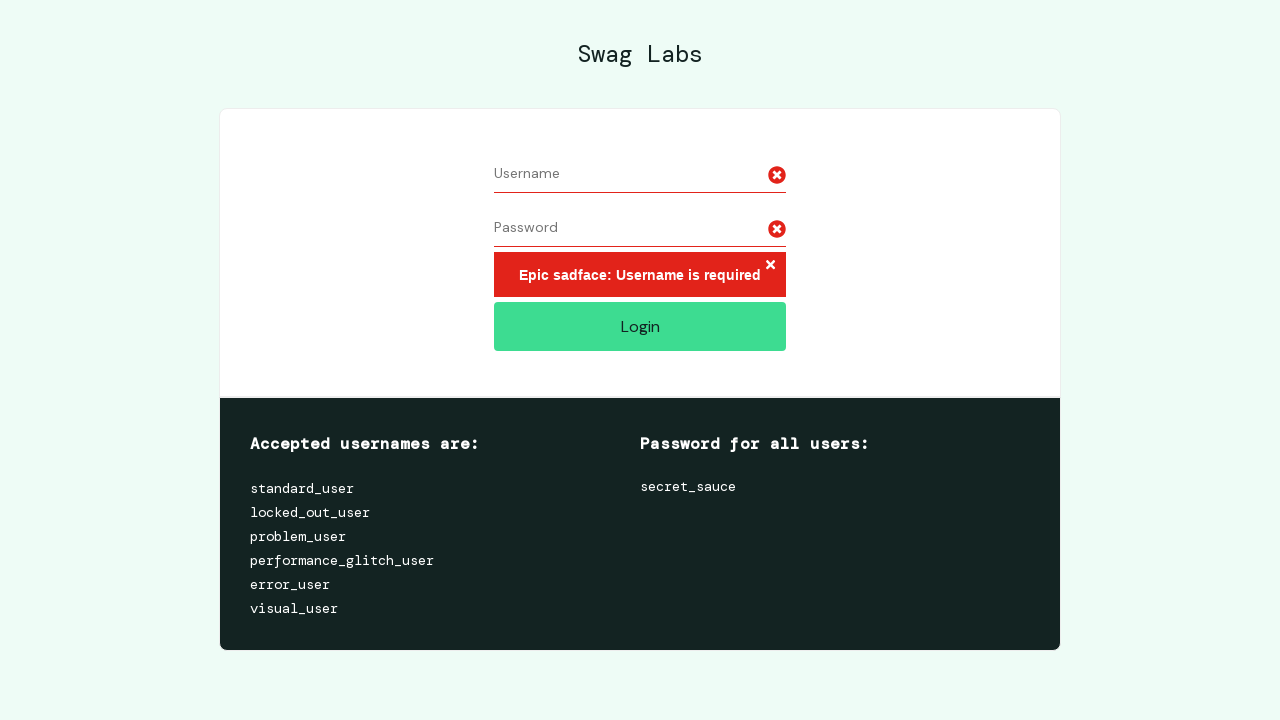

Located error message element
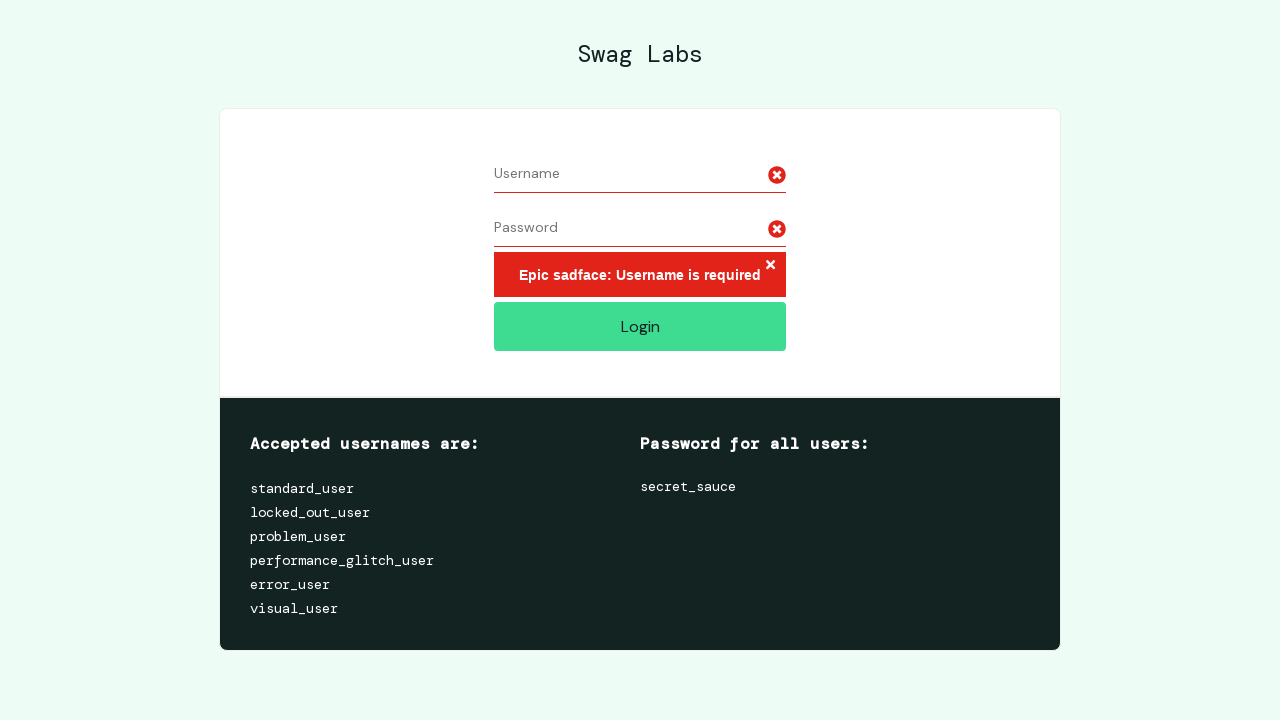

Retrieved error message text color CSS property
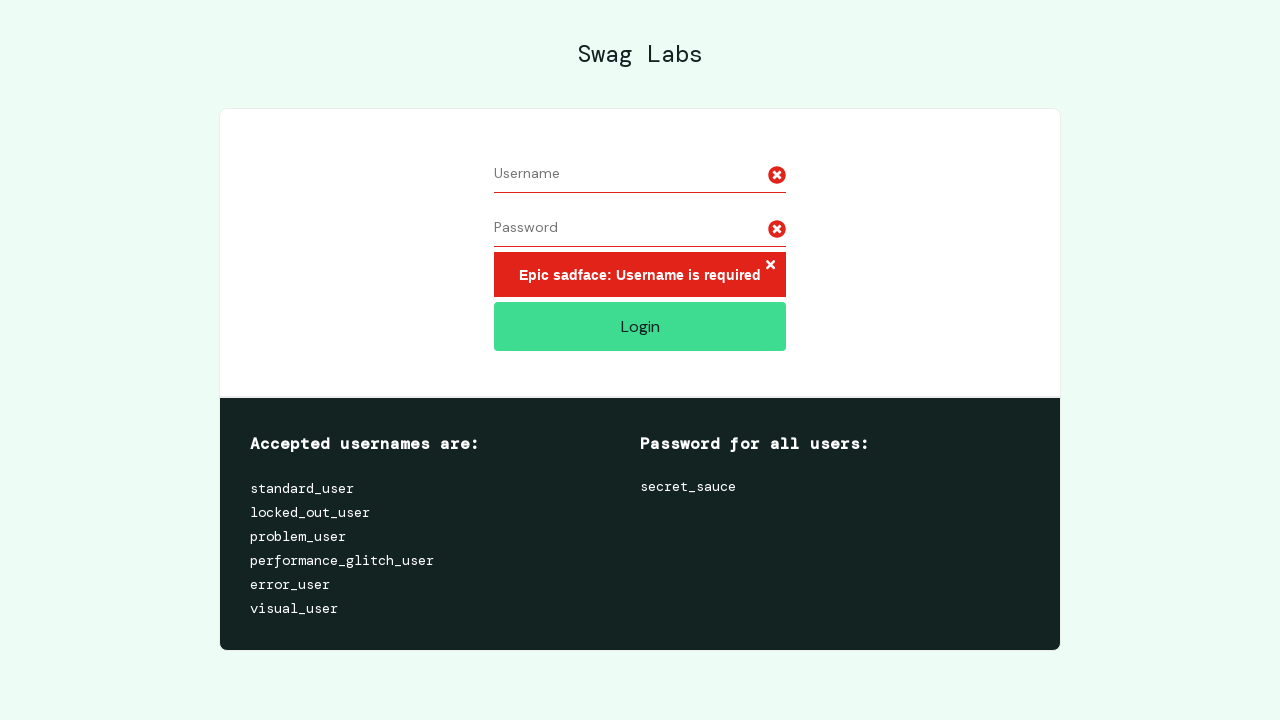

Retrieved error message font size CSS property
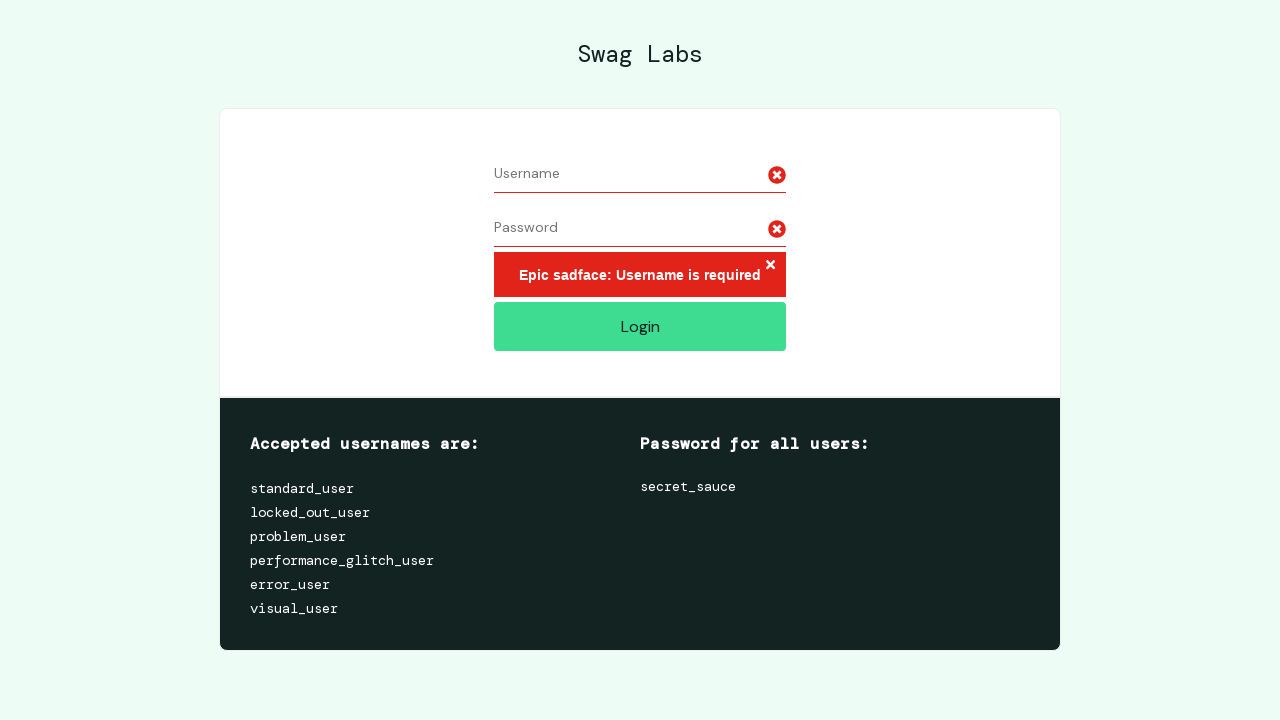

Retrieved error message font family CSS property
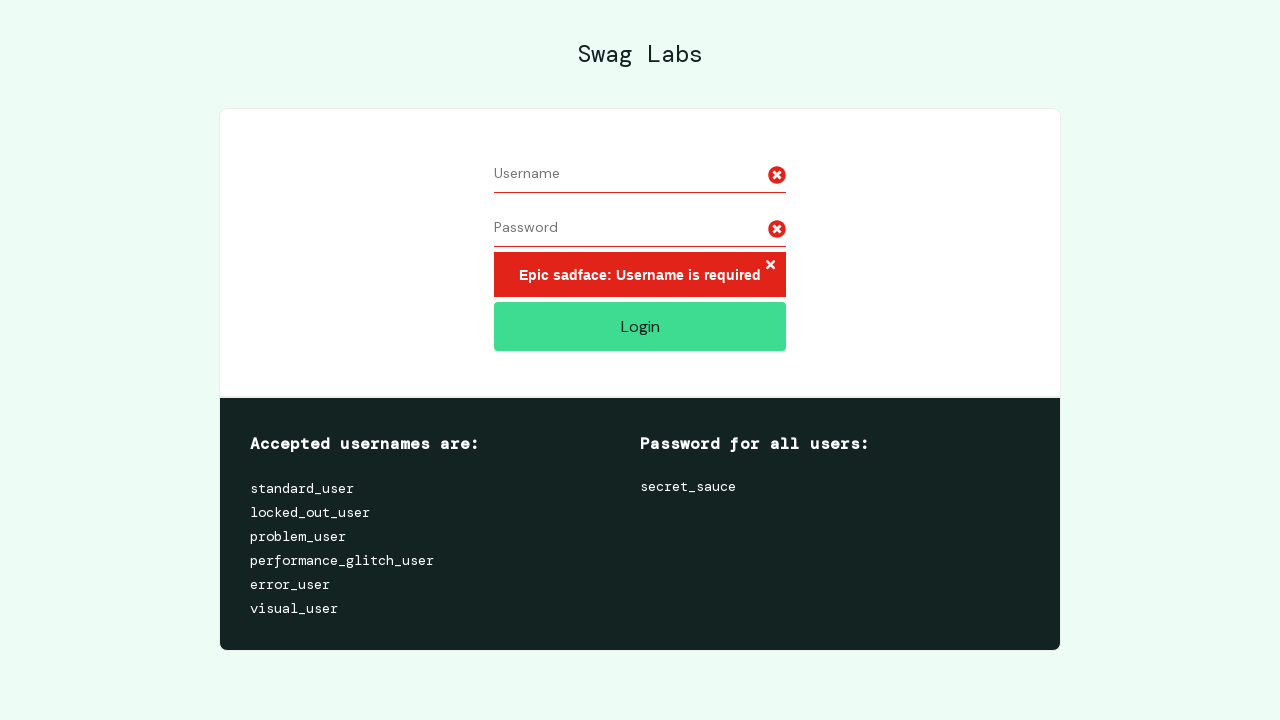

Retrieved bounding box of error message
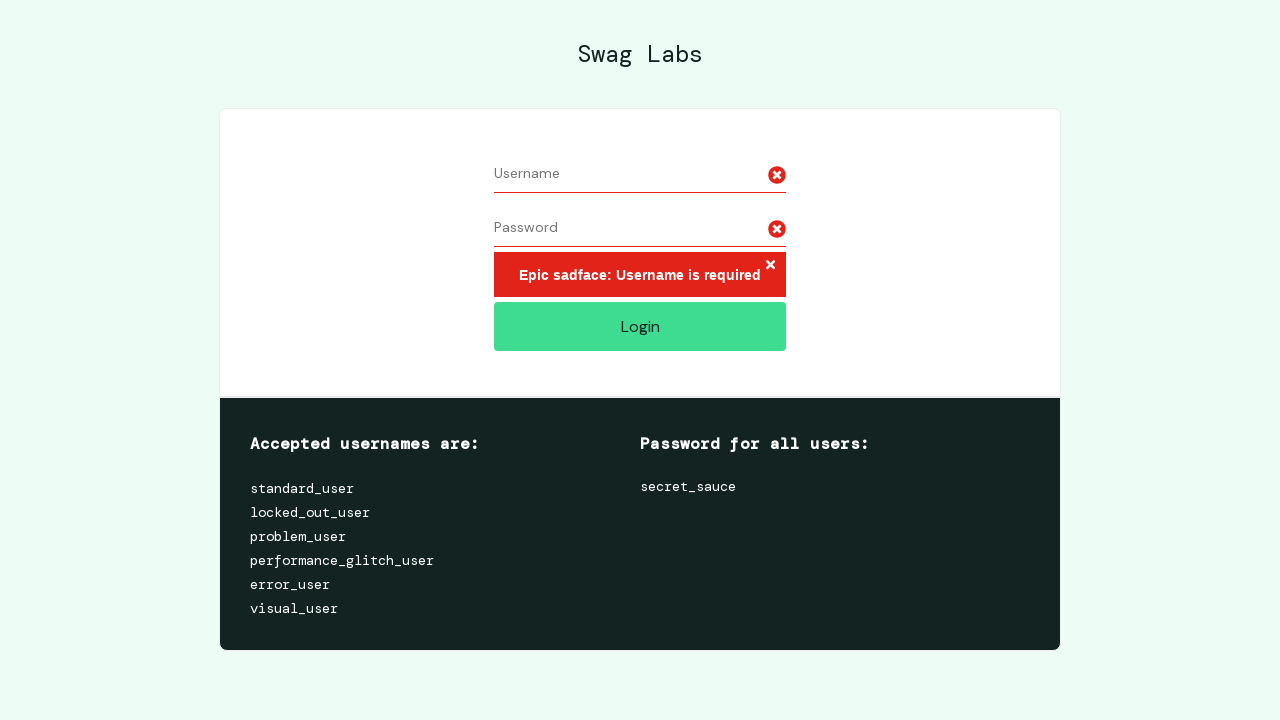

Extracted vertical position (Y coordinate) of error message
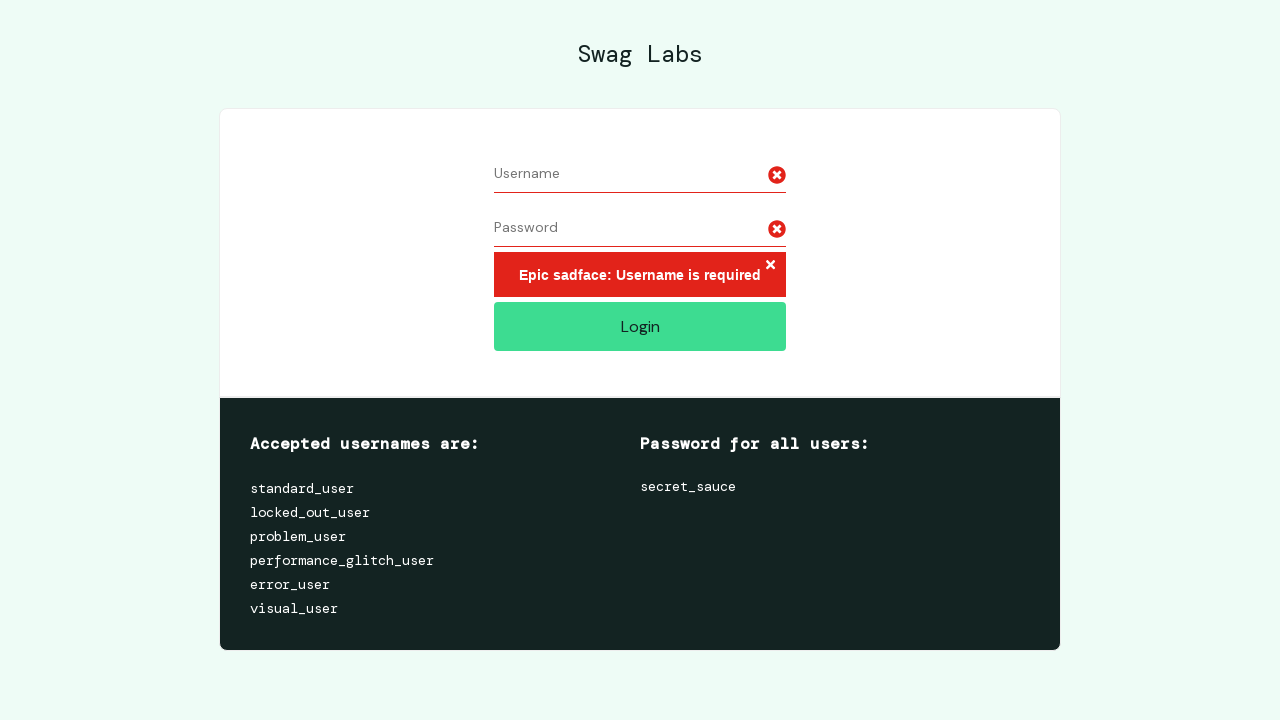

Located username input field
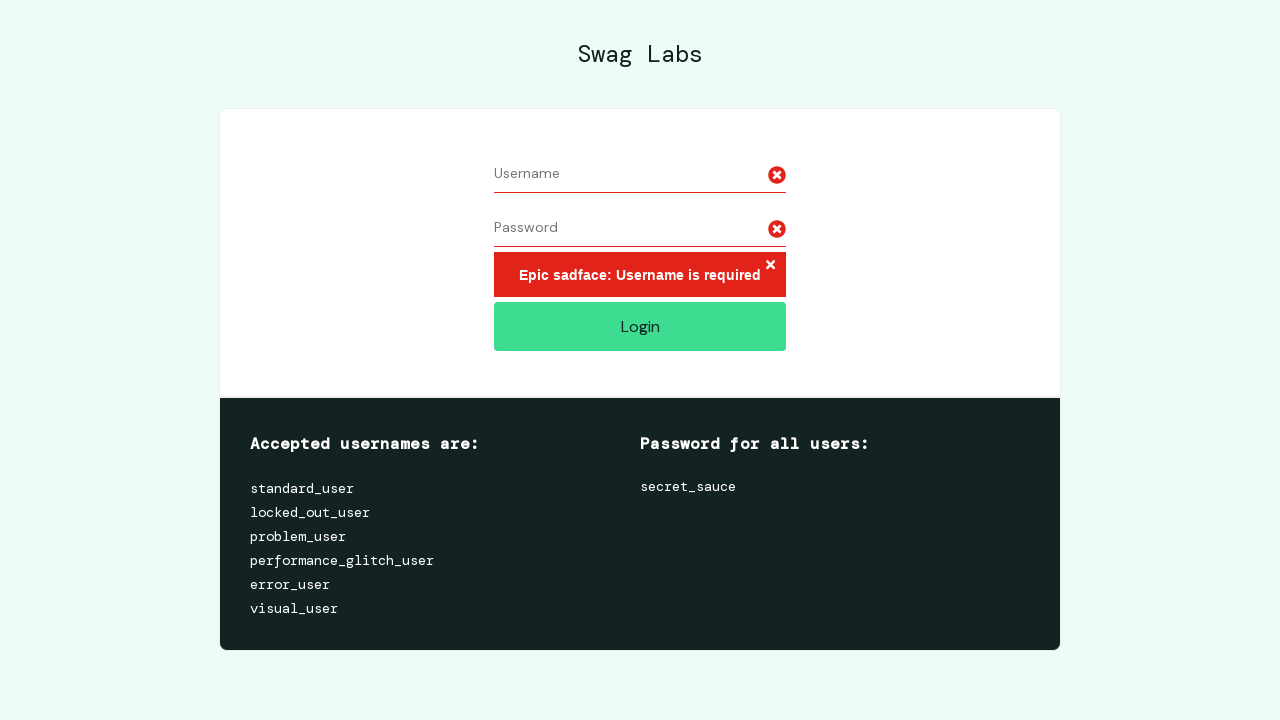

Retrieved bounding box of username field
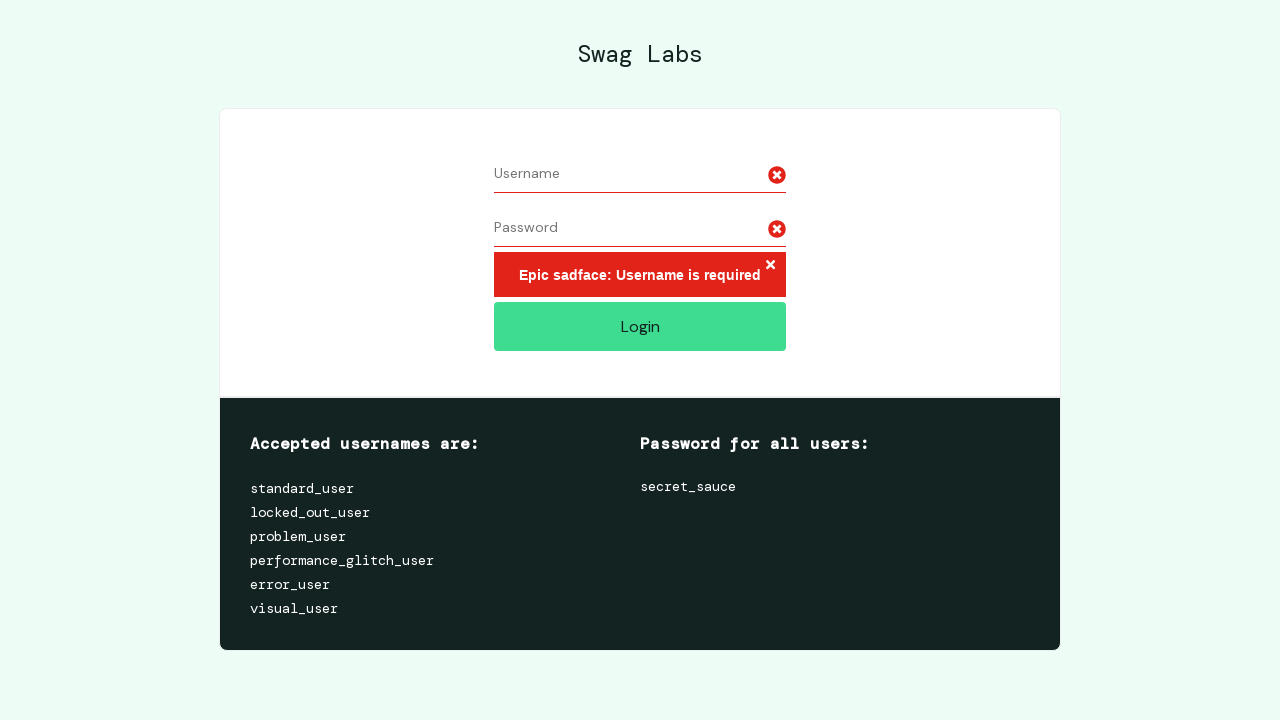

Extracted vertical position (Y coordinate) of username field
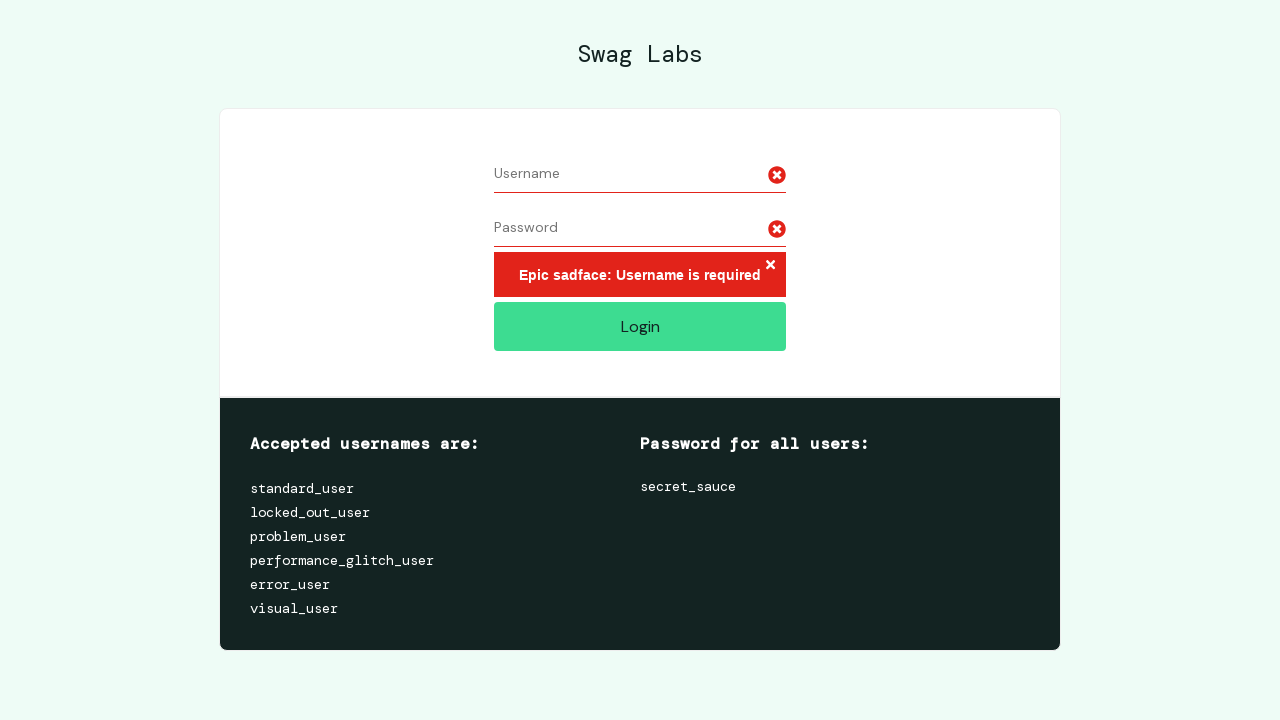

Verified error message is positioned above username field
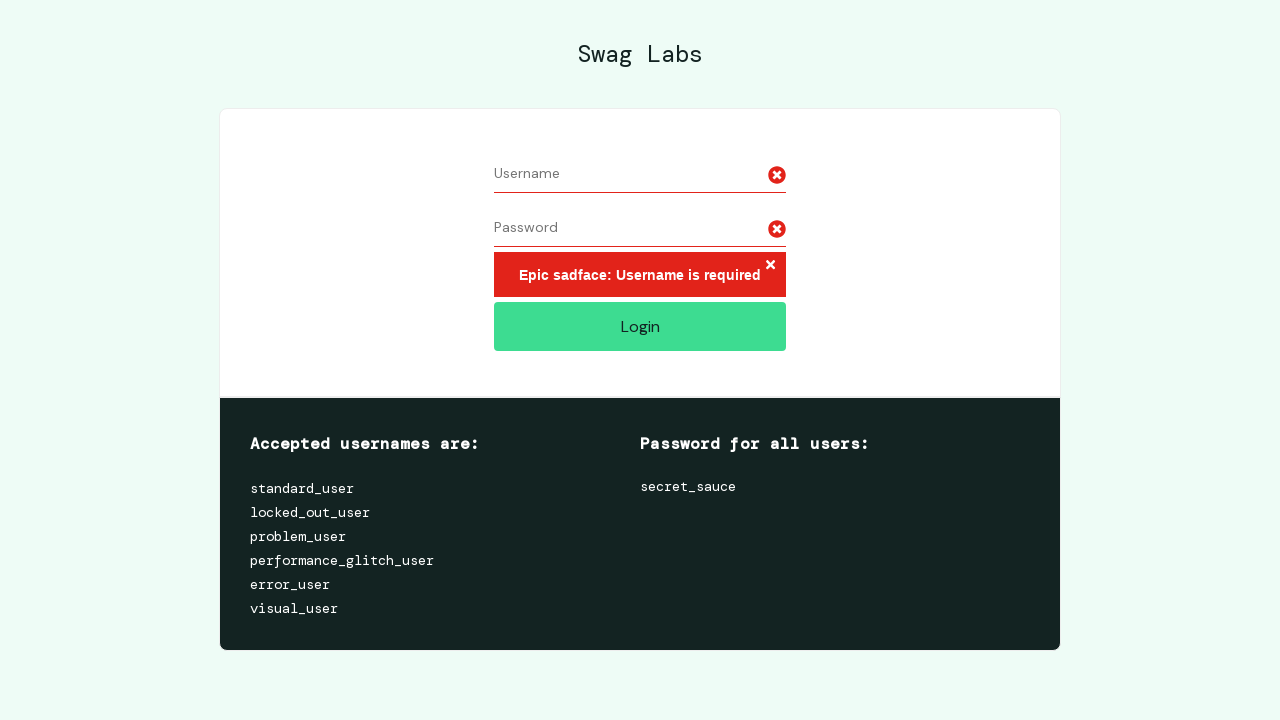

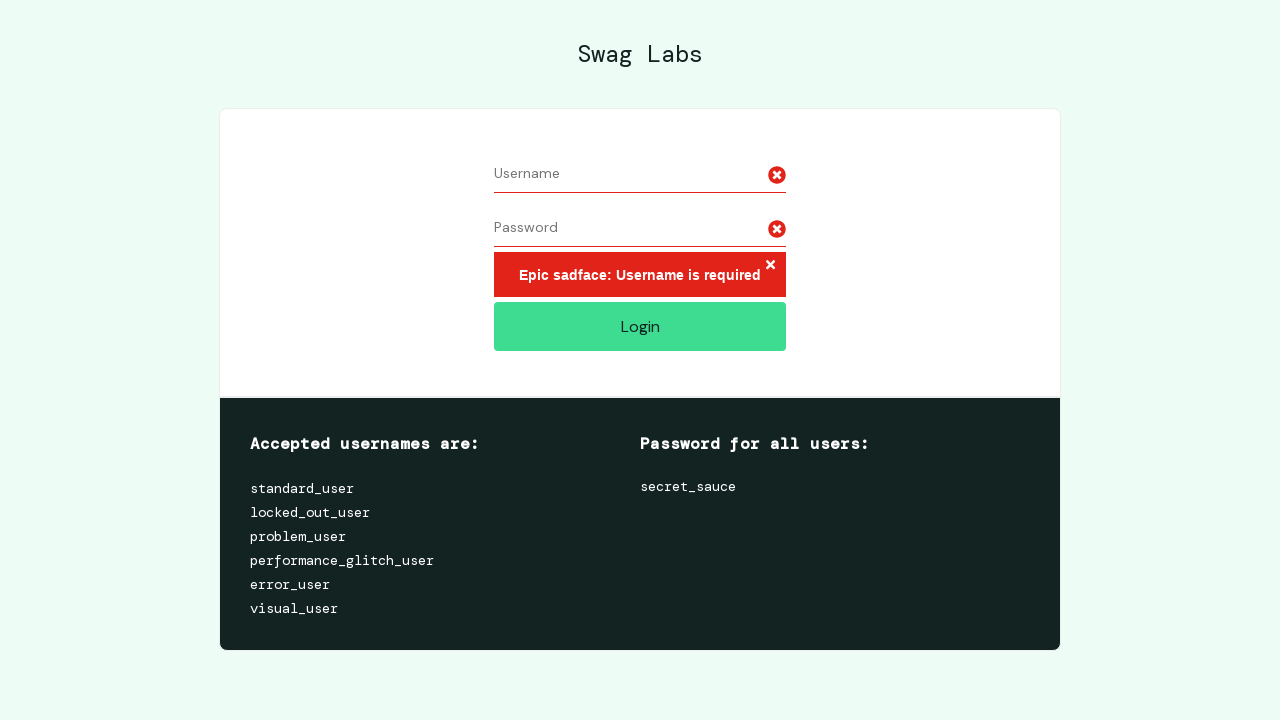